Counts the number of links specifically in the footer section of the page

Starting URL: https://rahulshettyacademy.com/AutomationPractice/

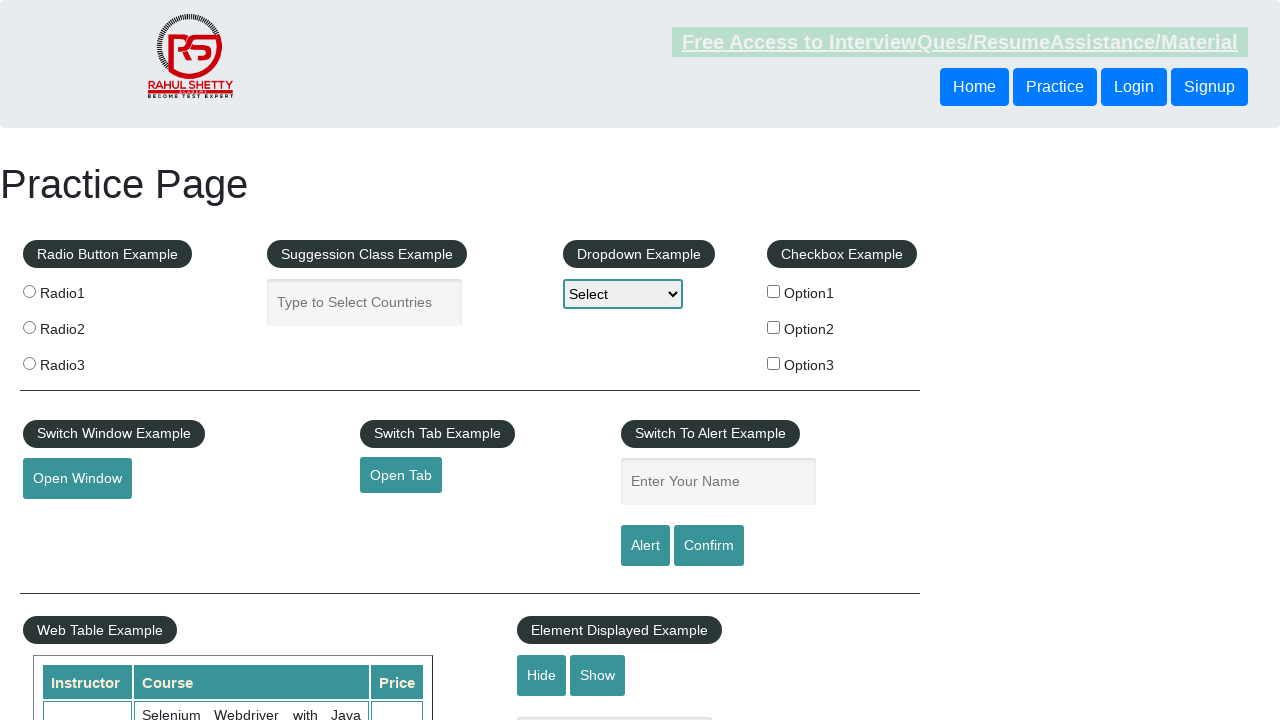

Navigated to AutomationPractice page
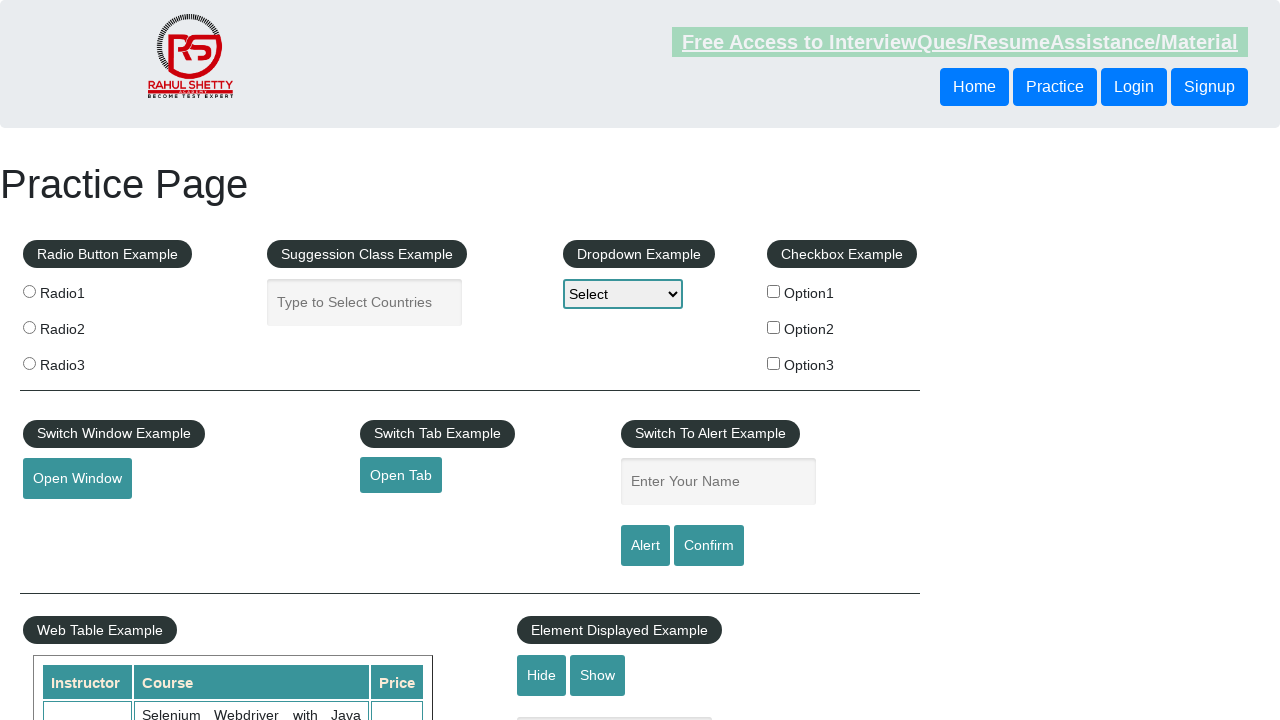

Located footer section with id 'gf-BIG'
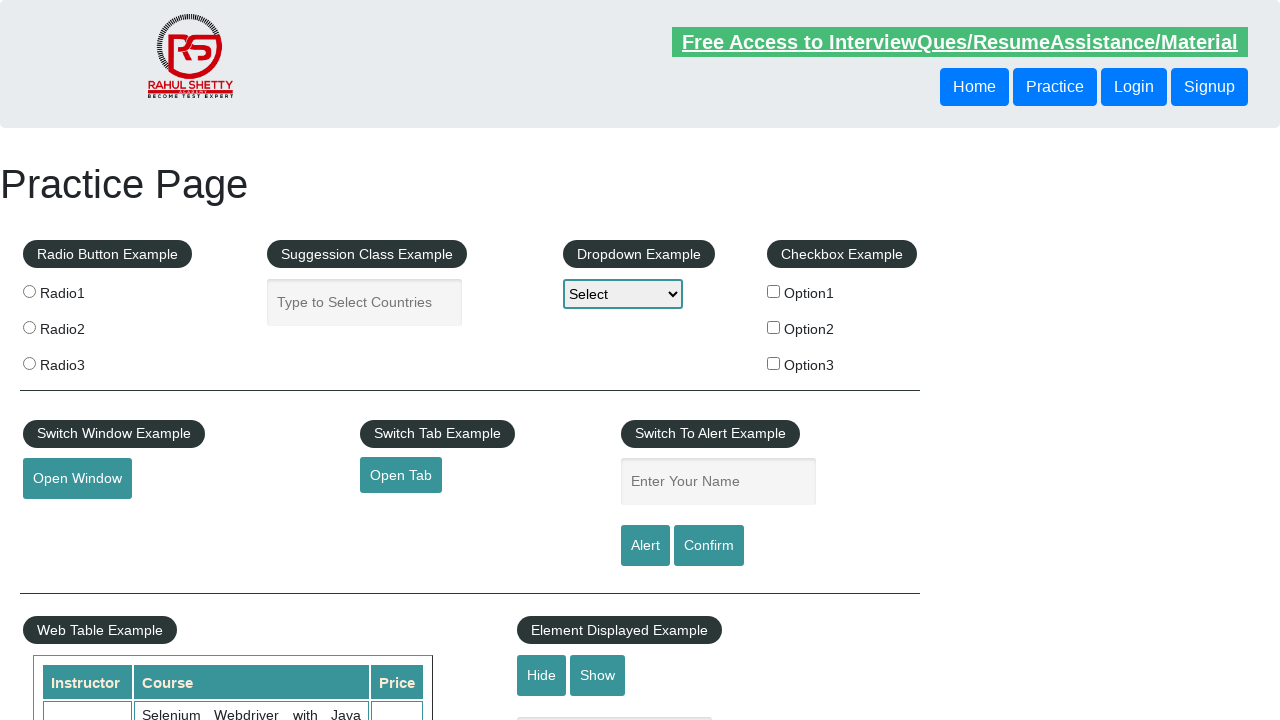

Retrieved all links from footer section - Found 20 links
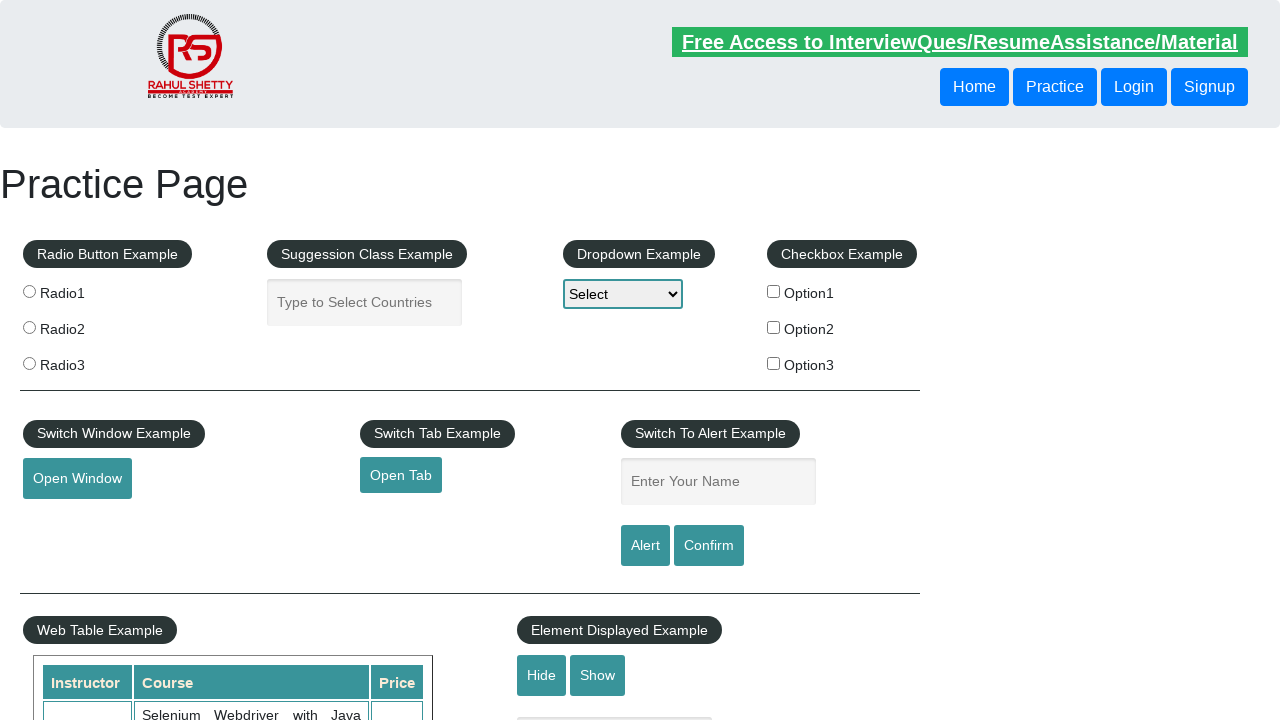

Printed footer link count: 20
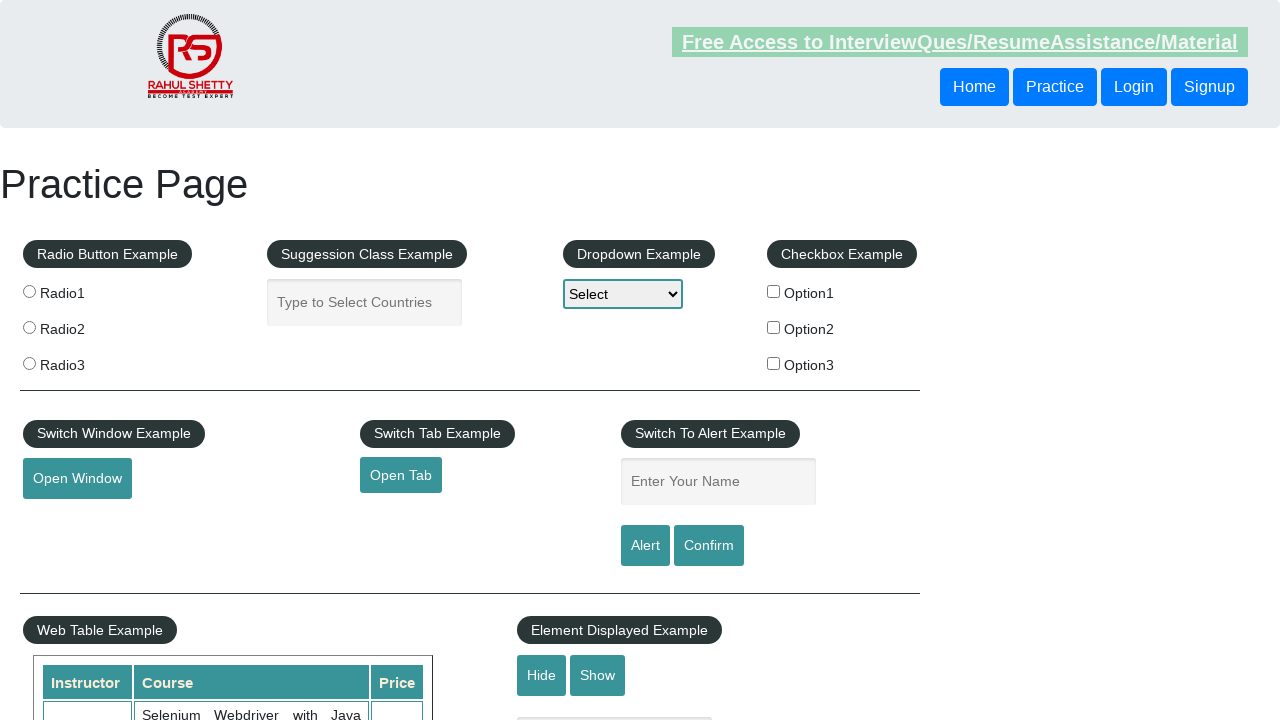

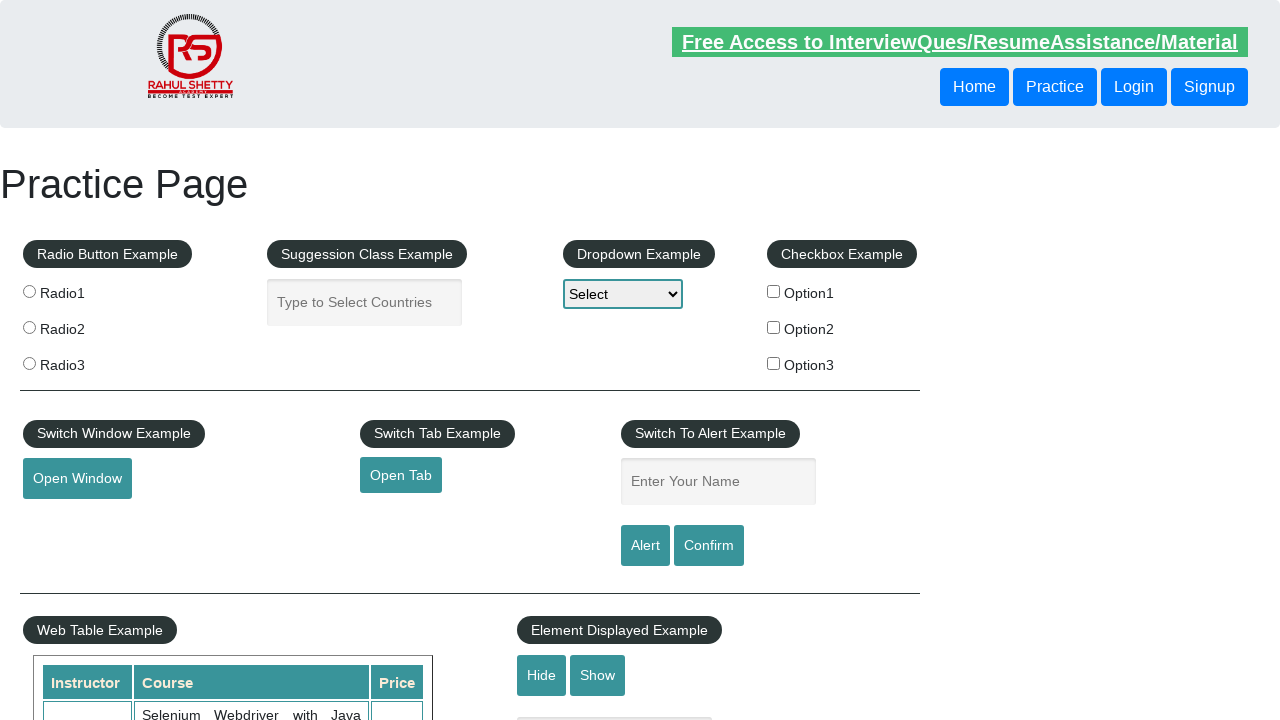